Tests table filtering functionality by entering "United States" in the filter text box and verifying filtered results are displayed.

Starting URL: https://selectorshub.com/xpath-practice-page/

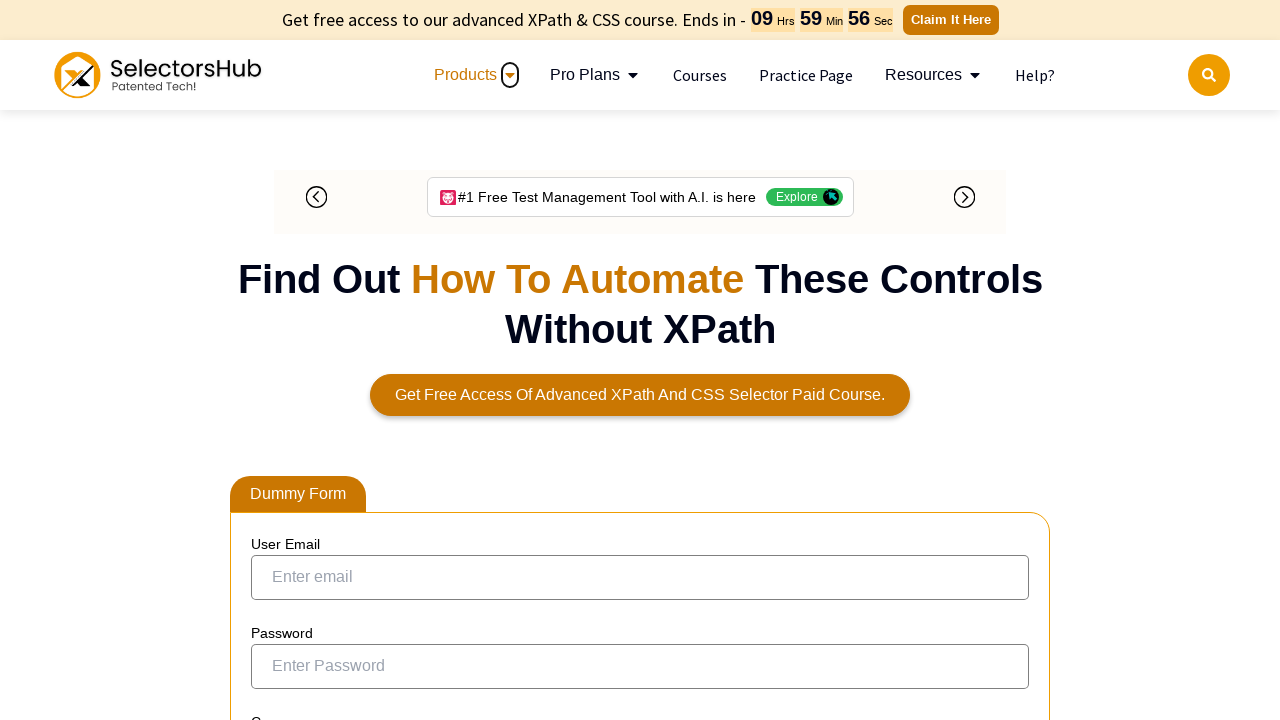

Filled table filter text box with 'United States' on input[aria-controls='tablepress-1']
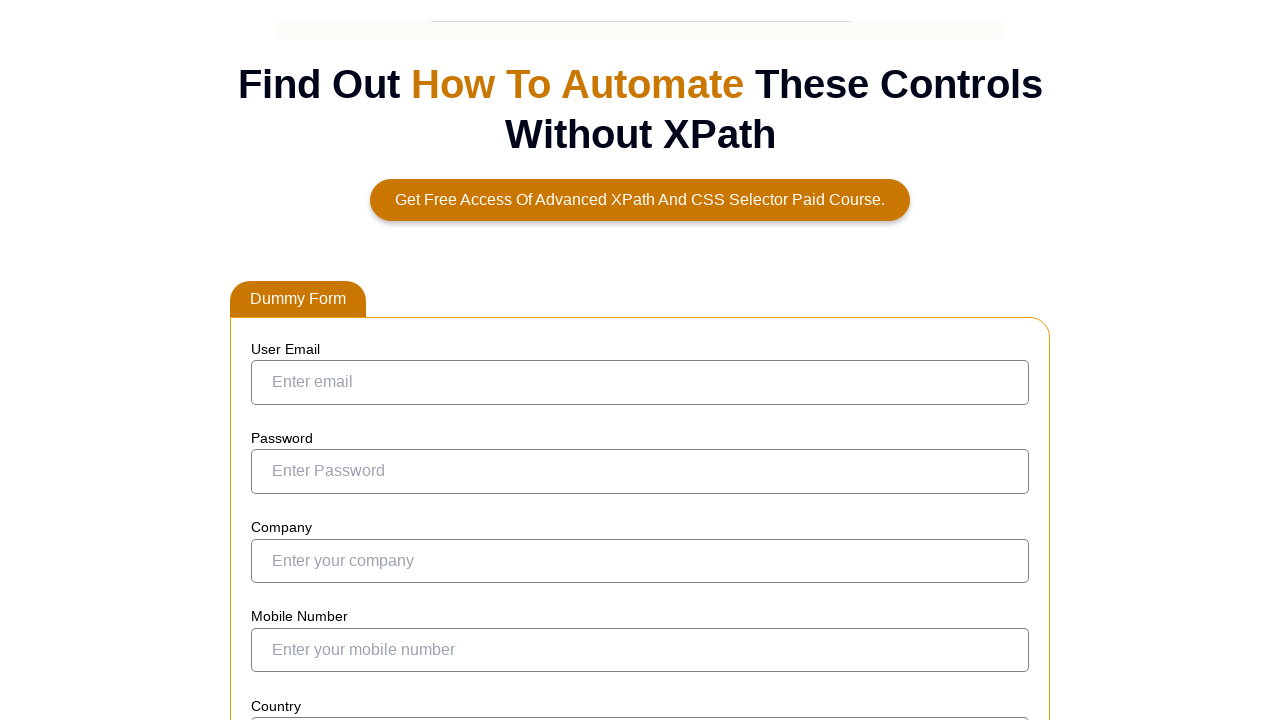

Filtered results displayed with country column visible
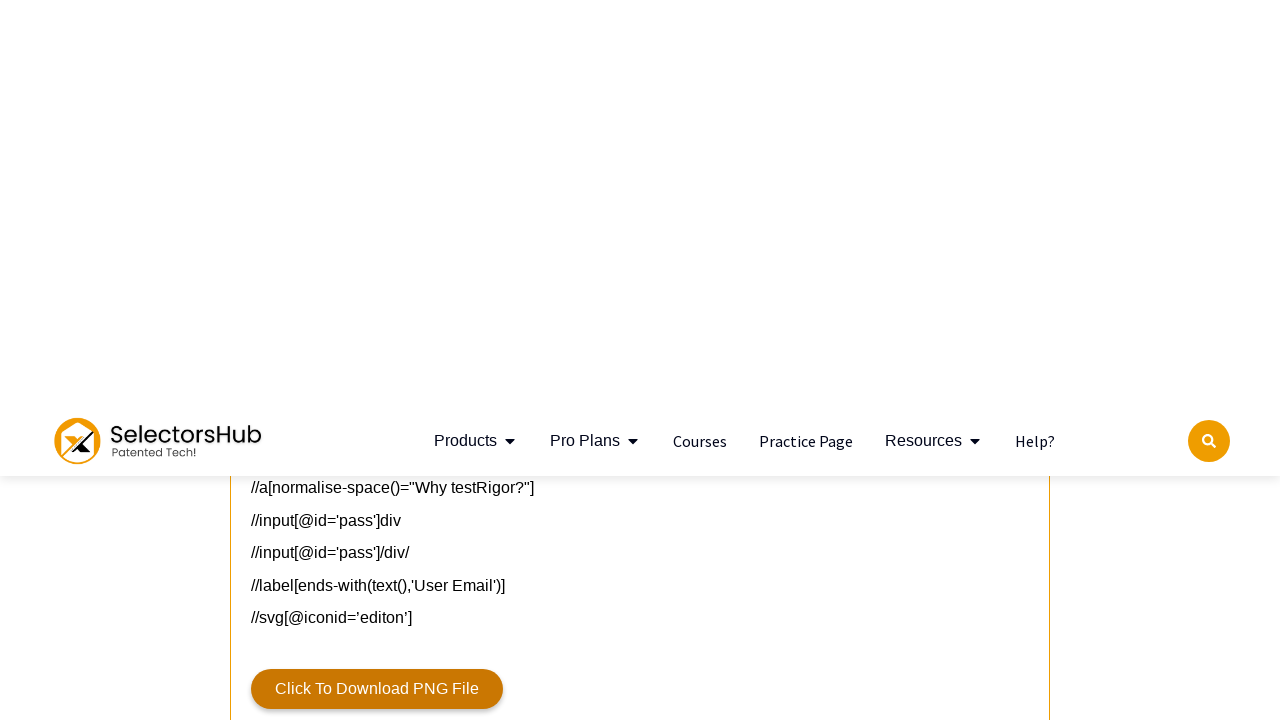

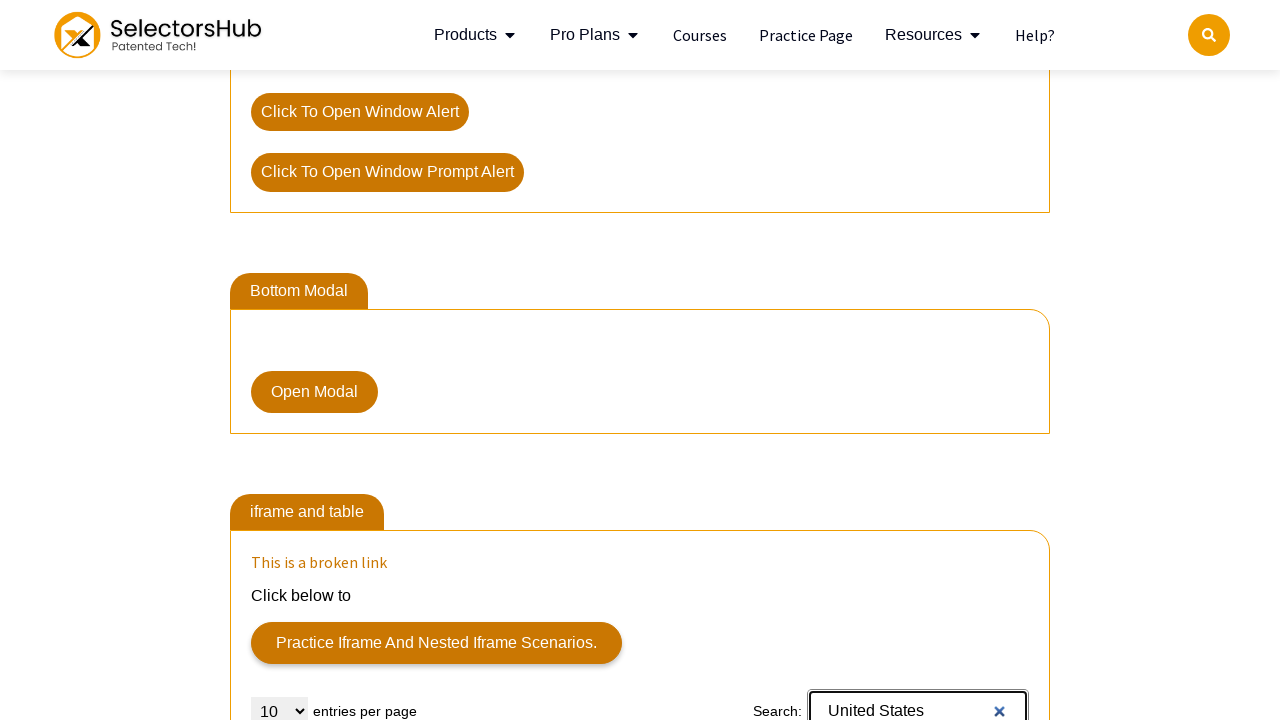